Tests multi-select functionality by clicking and dragging from item 1 to item 4 in a selectable list

Starting URL: https://automationfc.github.io/jquery-selectable/

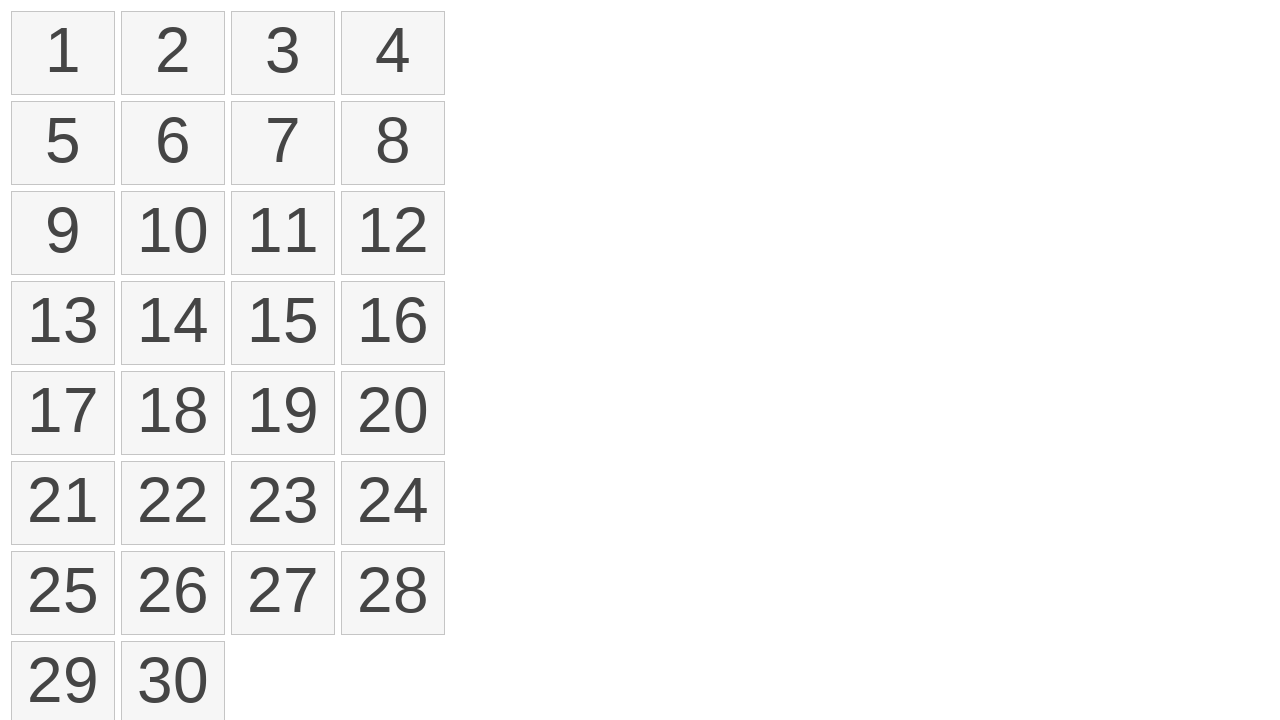

Retrieved all selectable list items
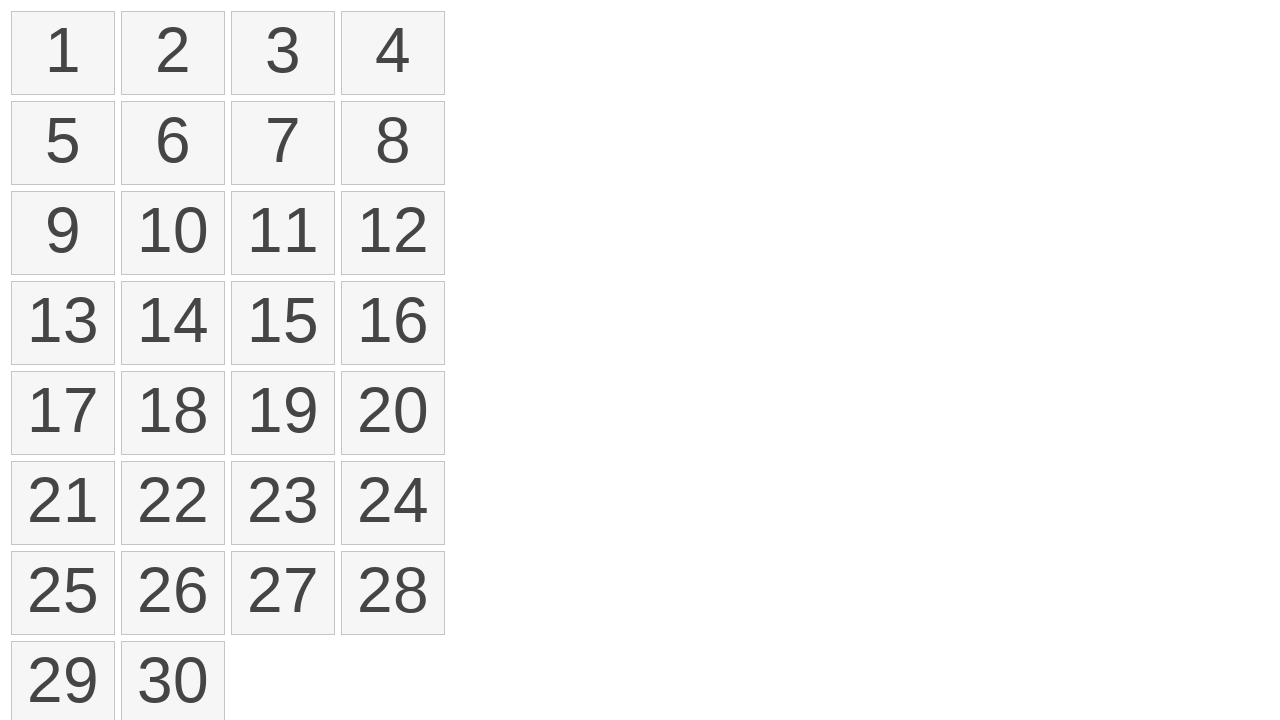

Located first selectable item
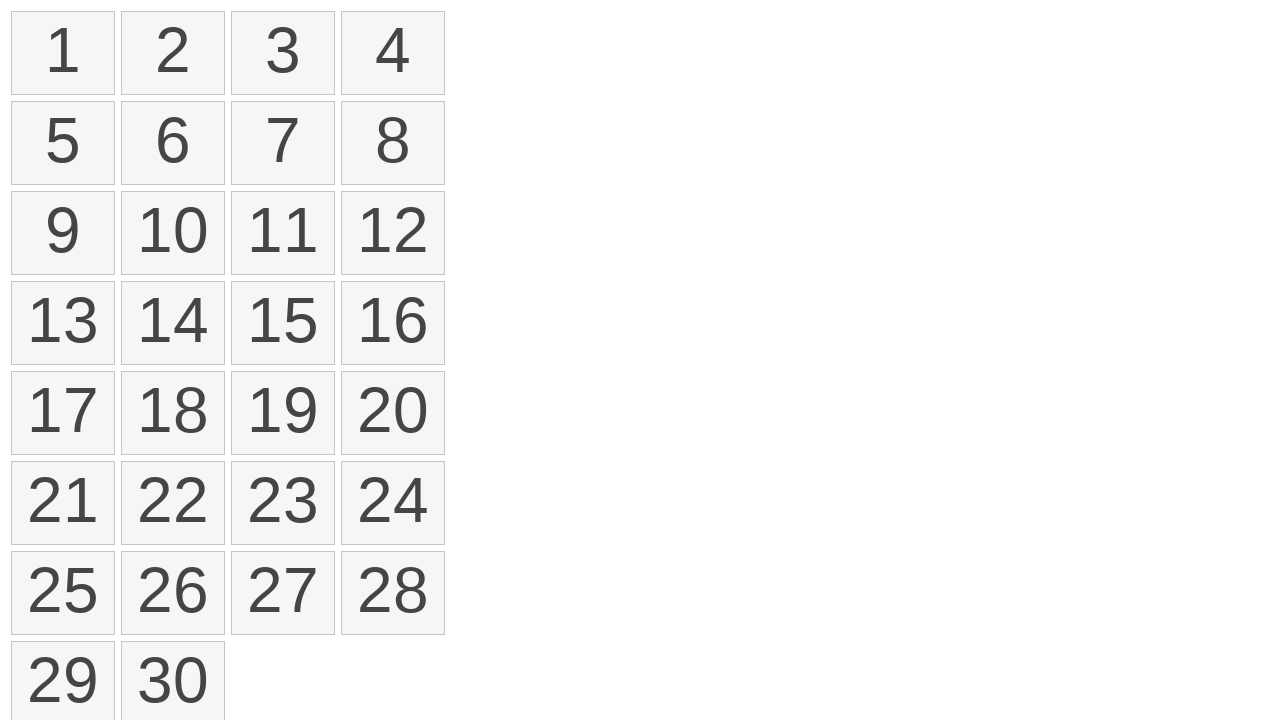

Located fourth selectable item
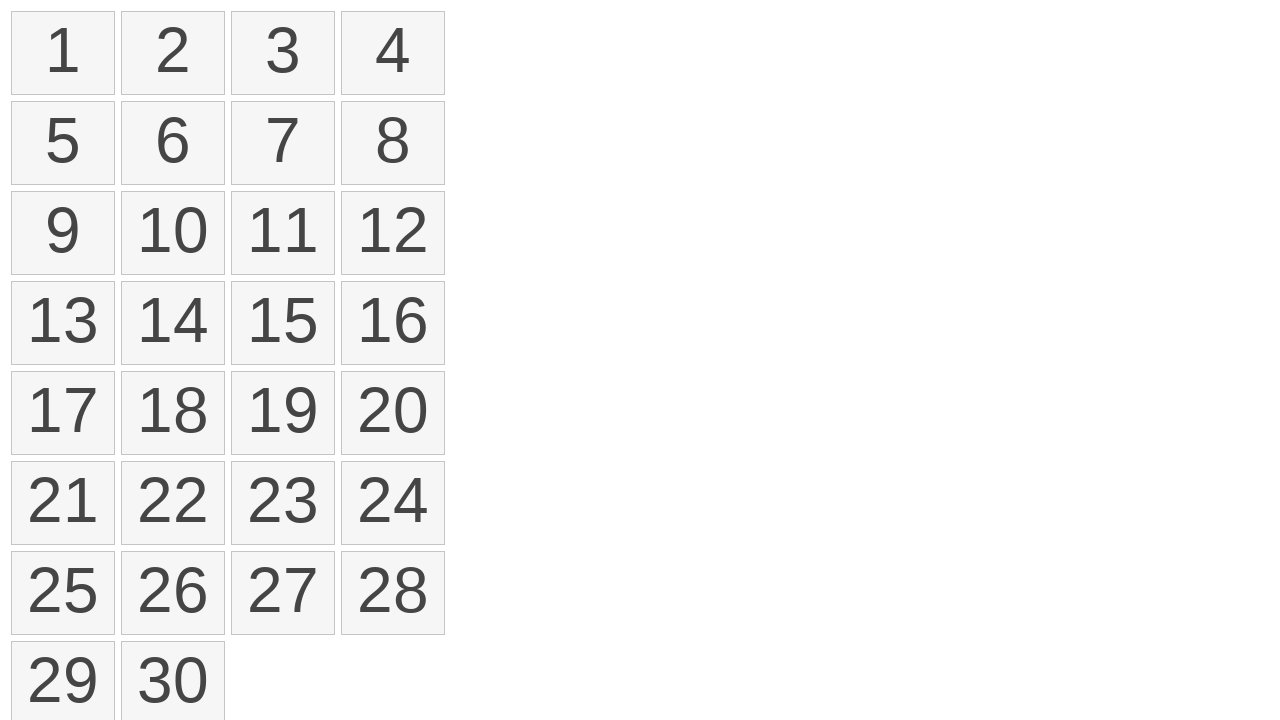

Retrieved bounding box of first item
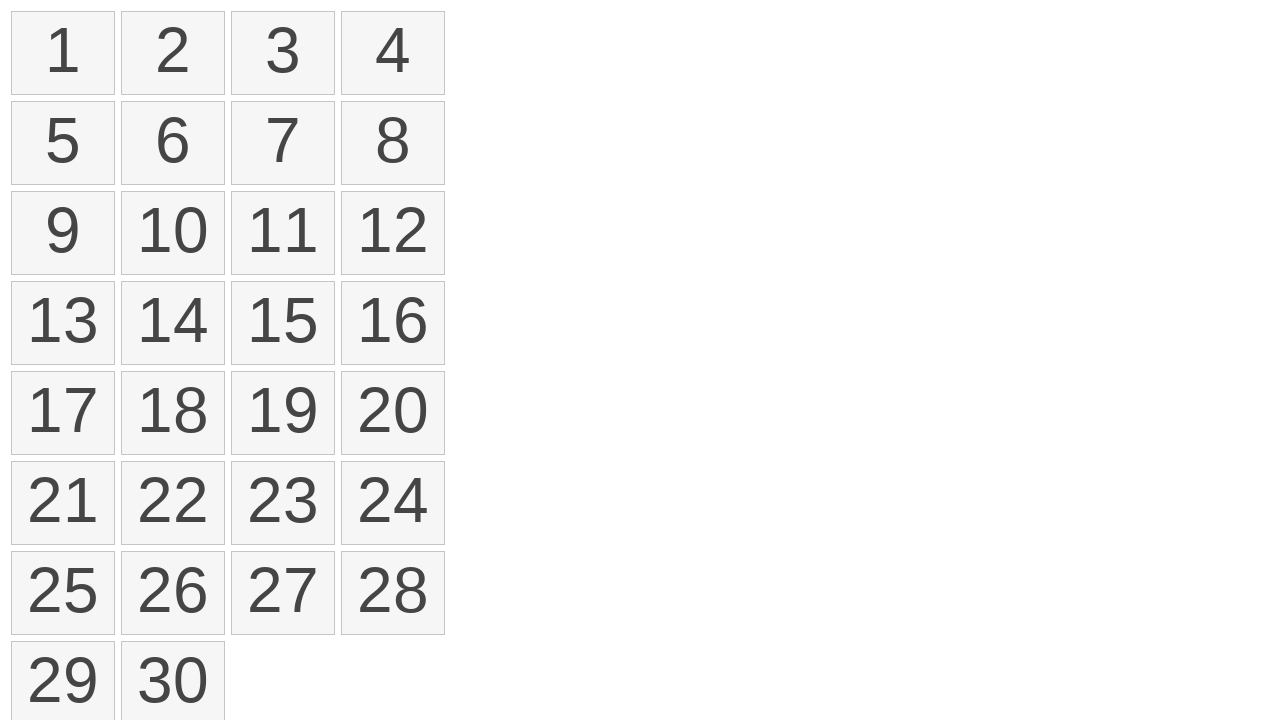

Retrieved bounding box of fourth item
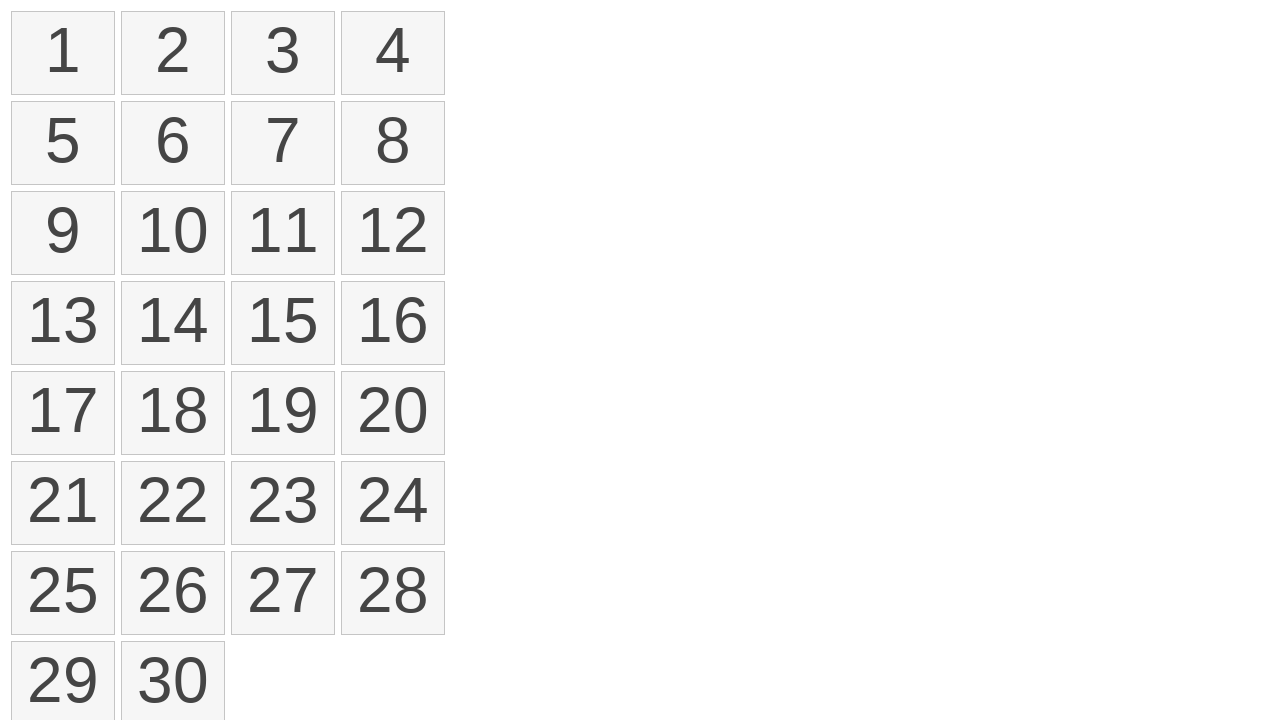

Moved mouse to center of first item at (63, 53)
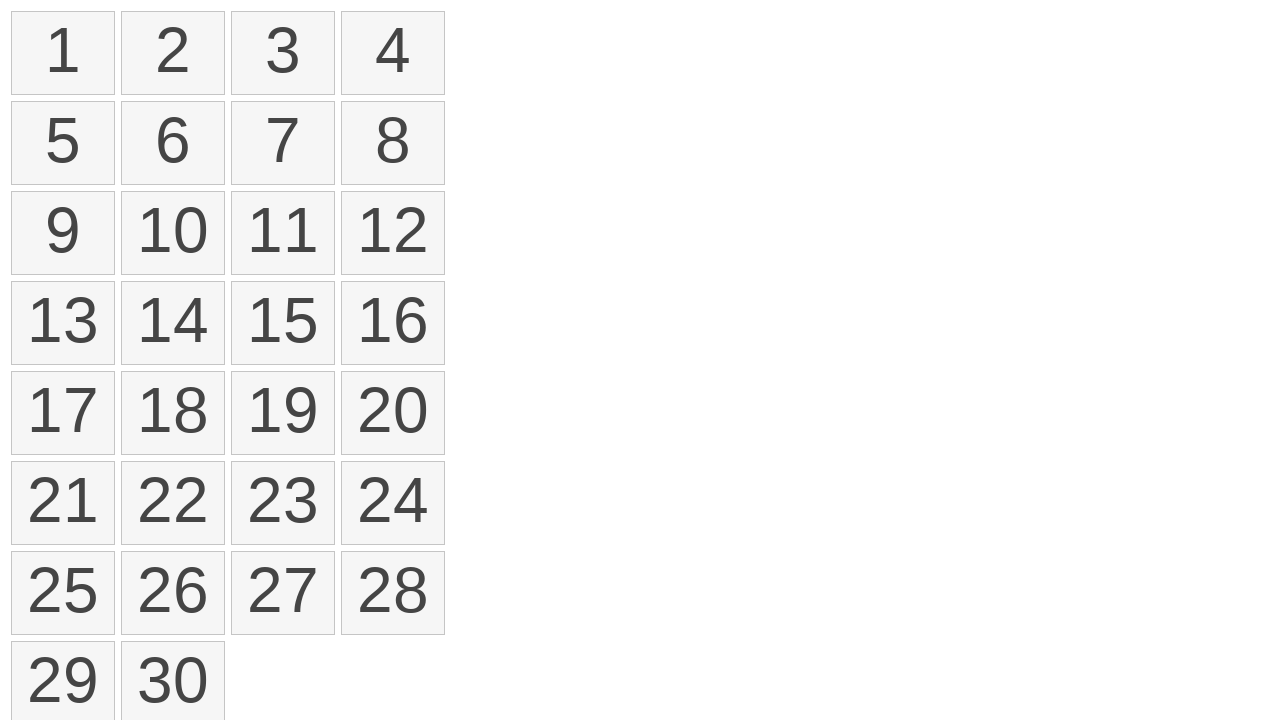

Pressed mouse button down on first item at (63, 53)
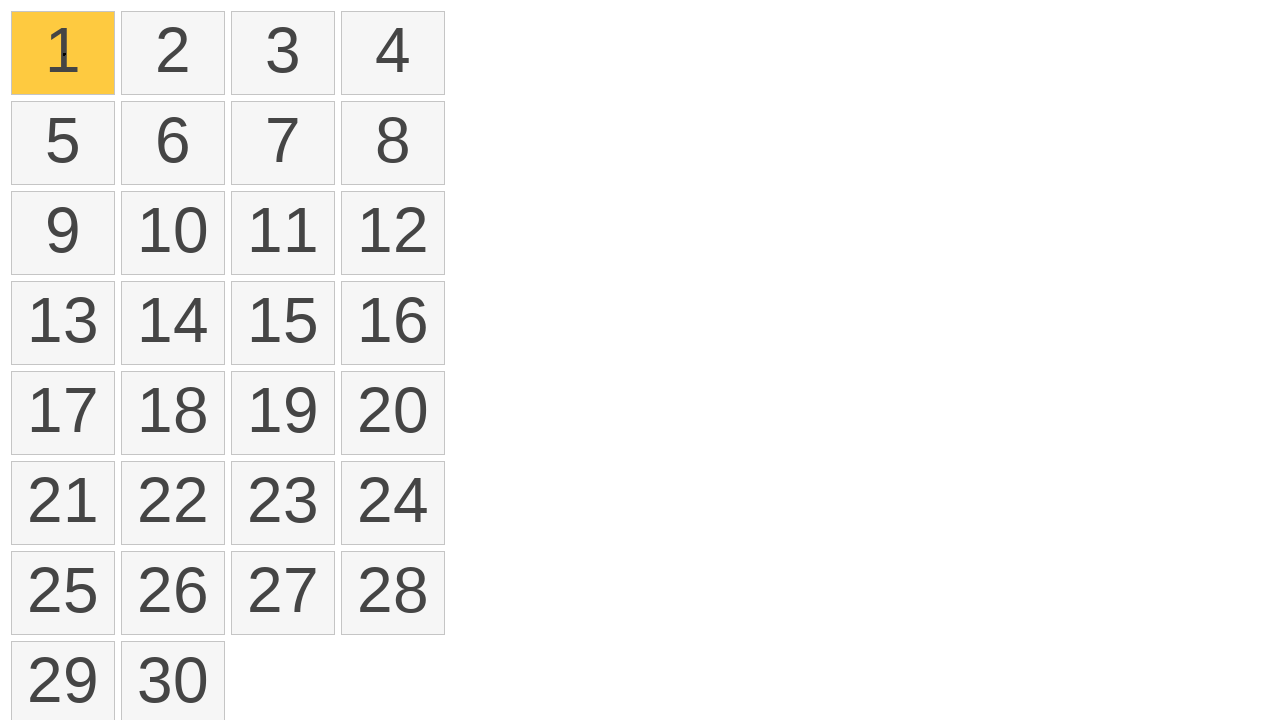

Dragged mouse to center of fourth item at (393, 53)
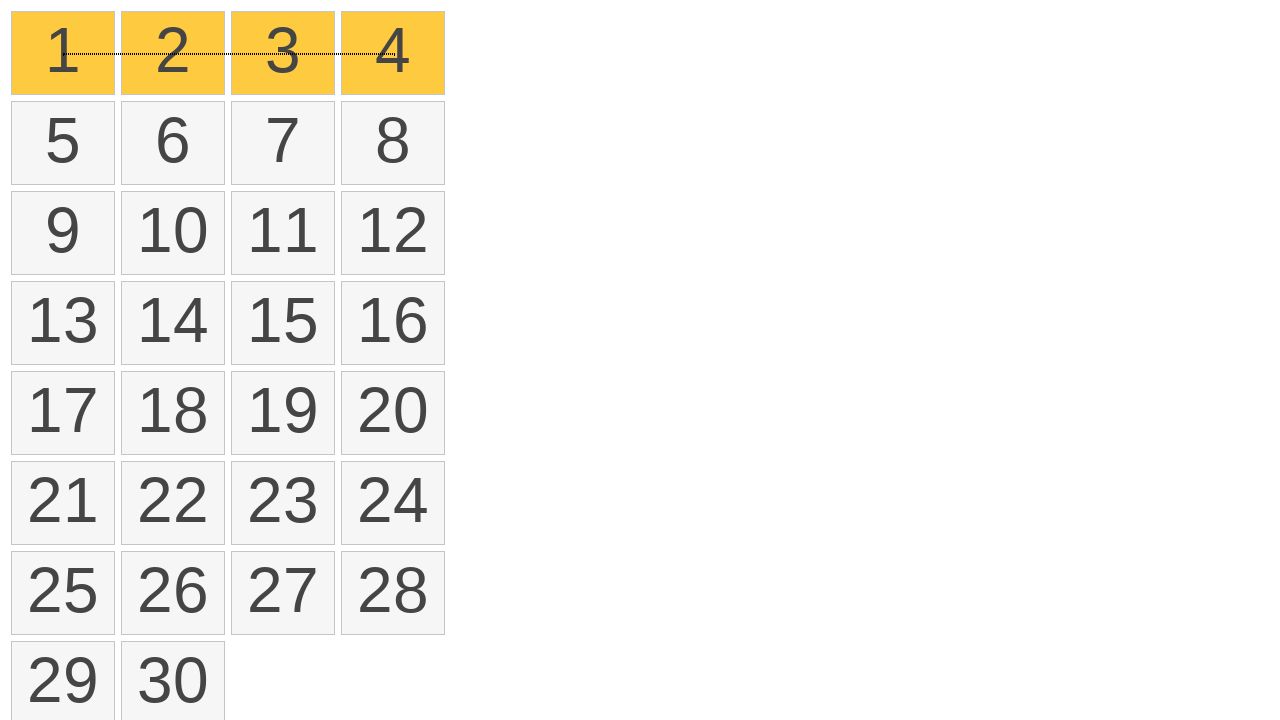

Released mouse button to complete drag selection from item 1 to item 4 at (393, 53)
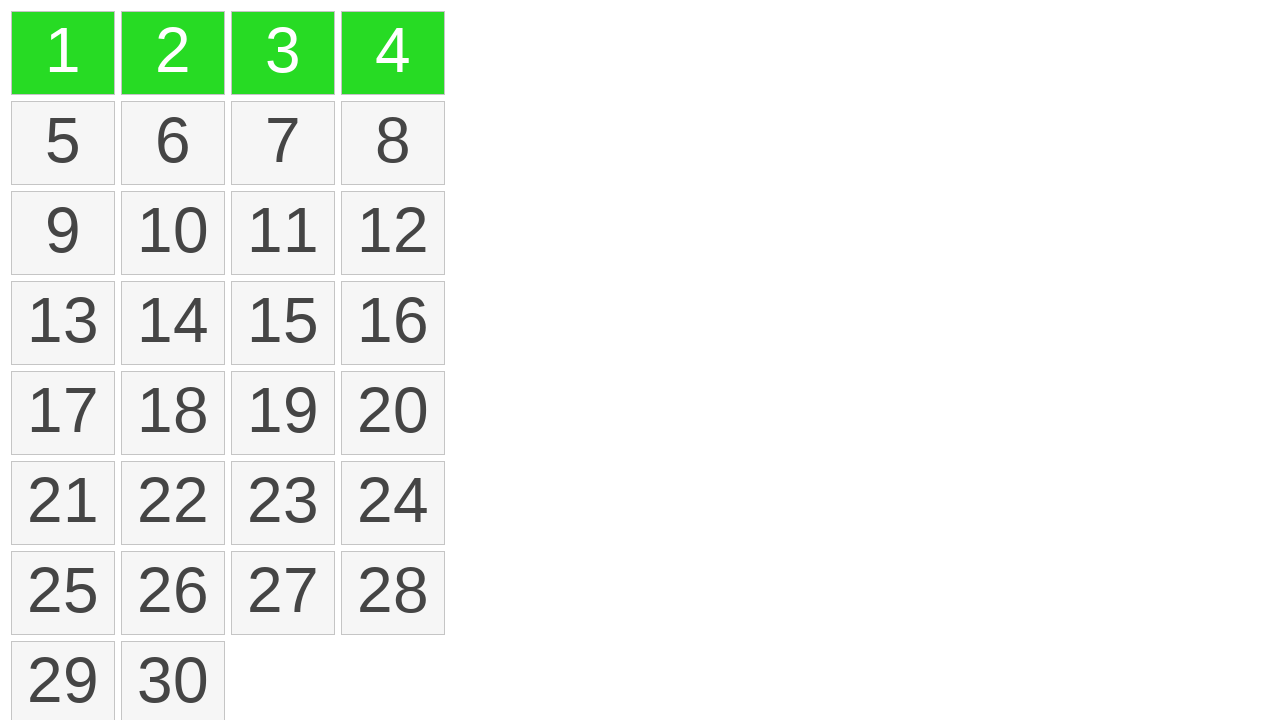

Counted selected items
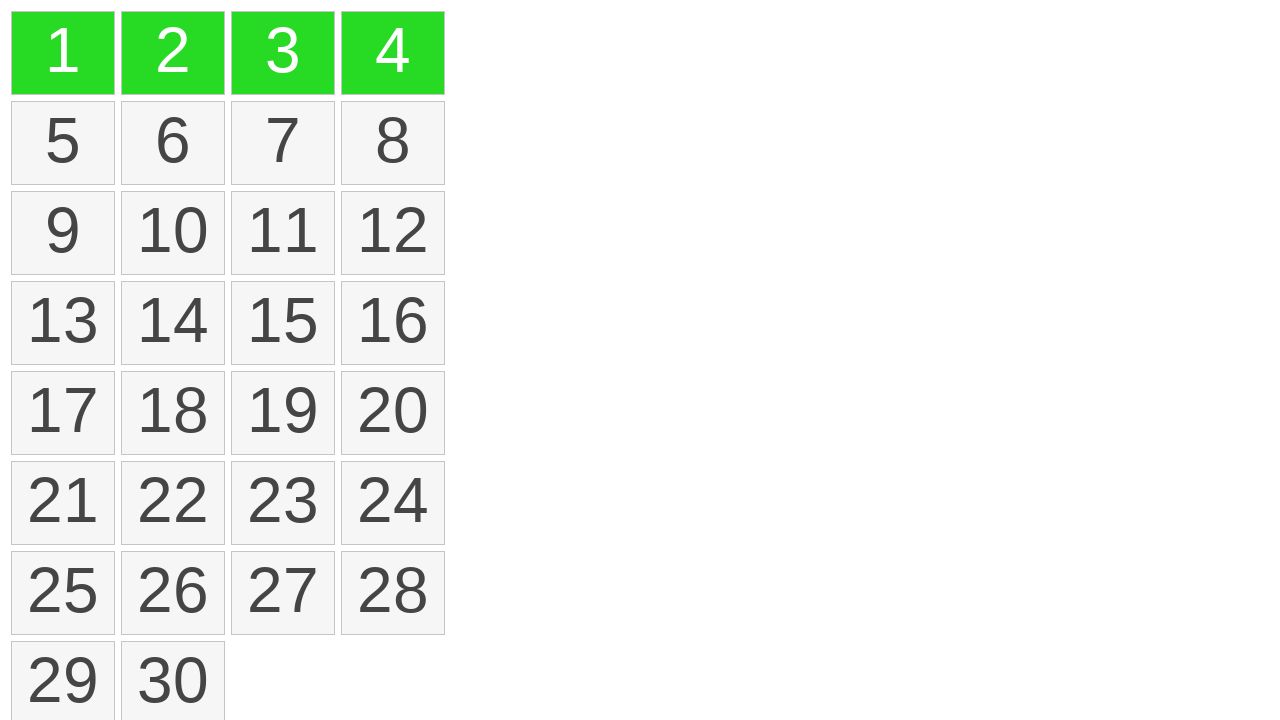

Verified that exactly 4 items are selected
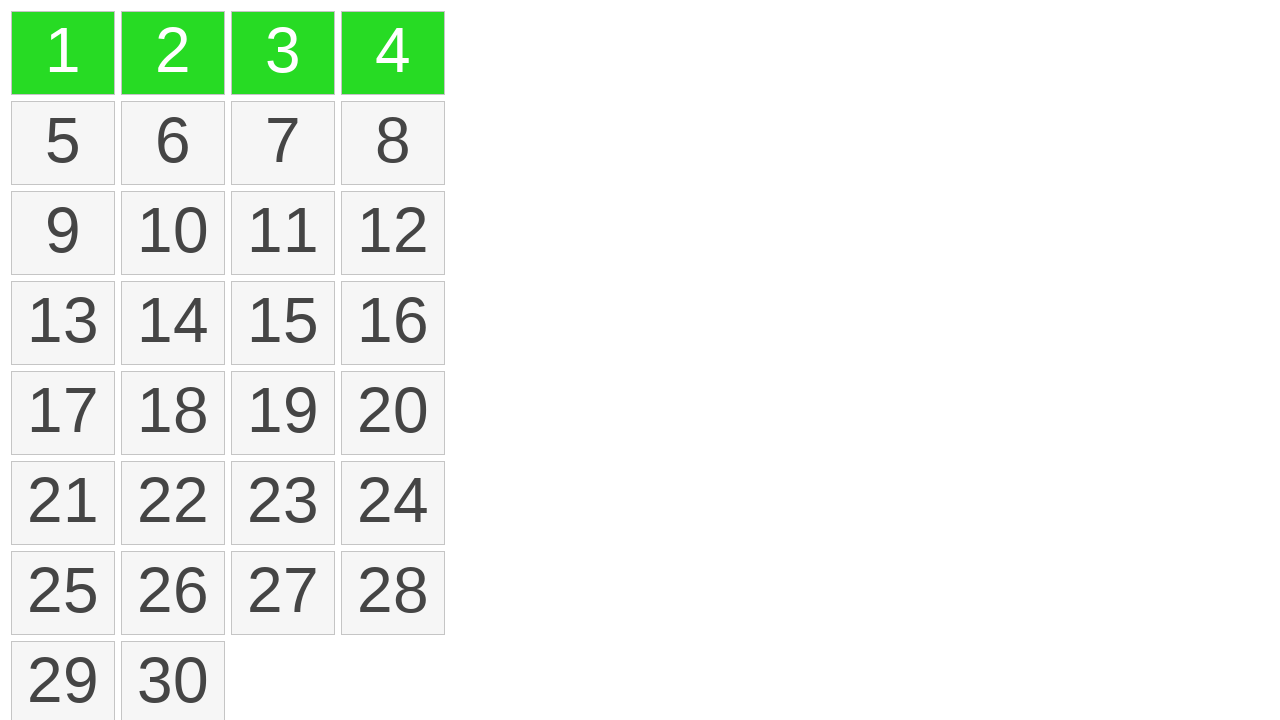

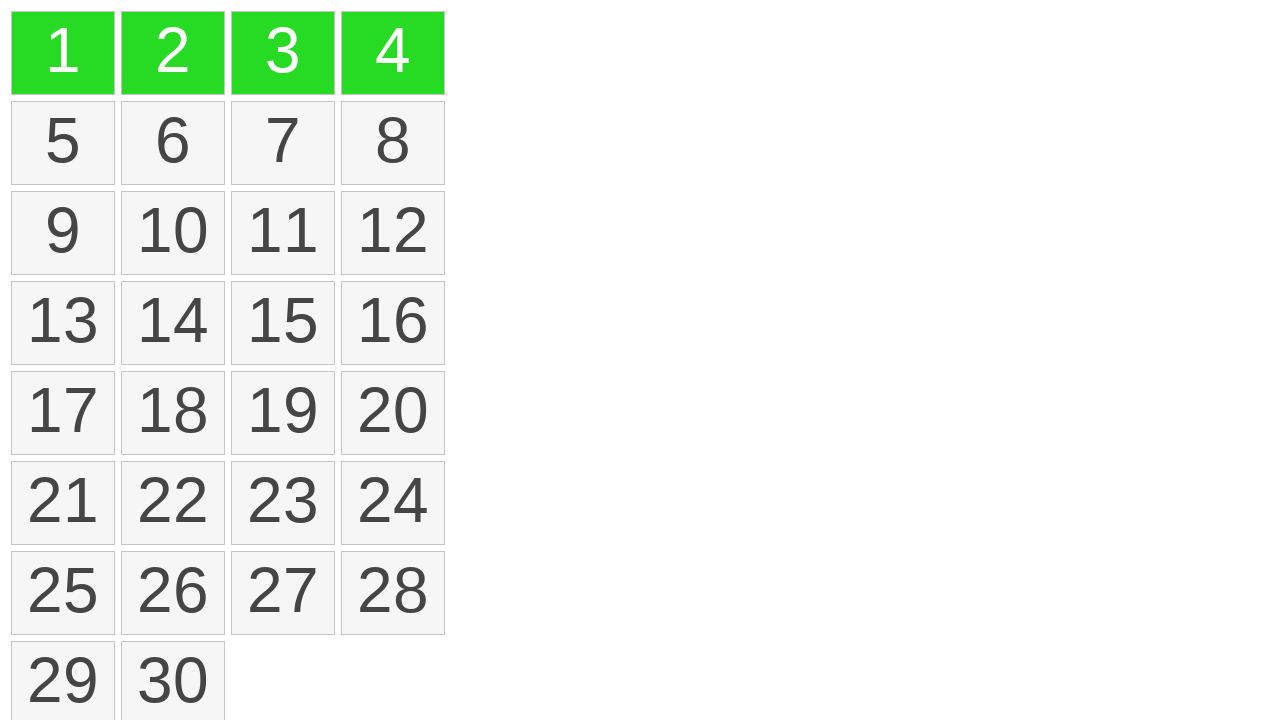